Tests dropdown selection functionality by selecting a specific option from a dropdown menu

Starting URL: https://rahulshettyacademy.com/AutomationPractice/

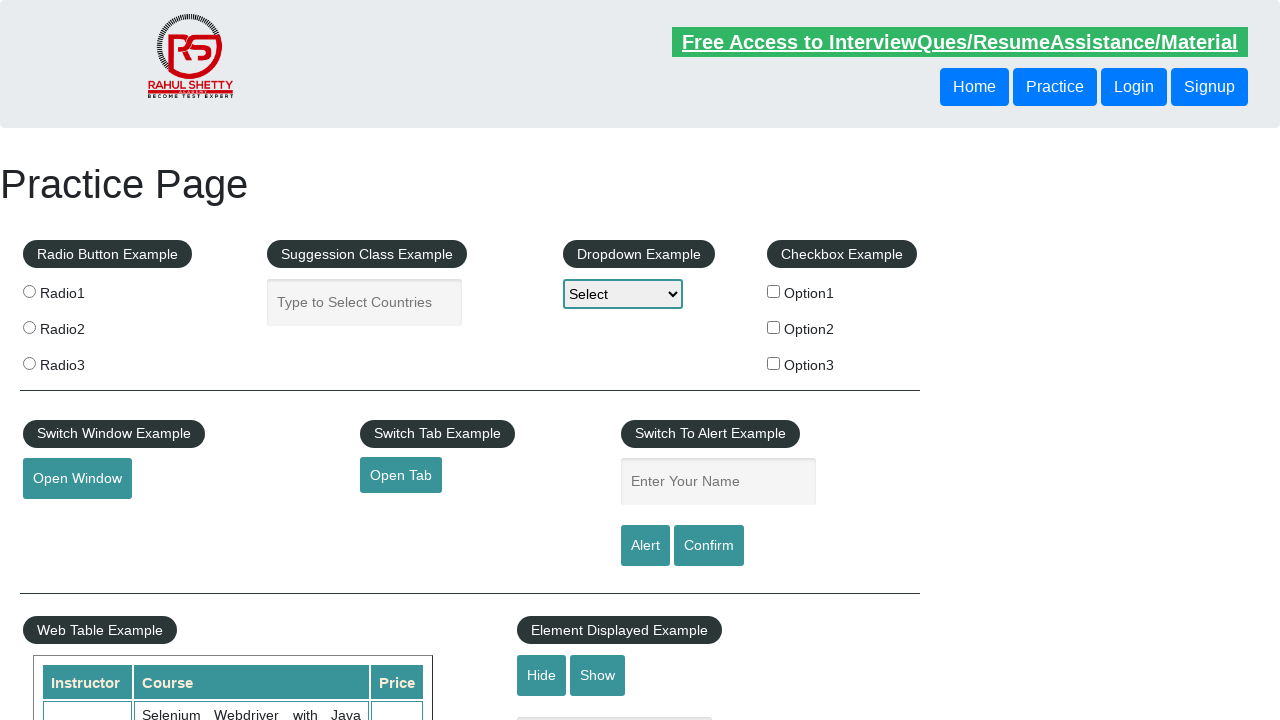

Selected 'option3' from the dropdown menu on #dropdown-class-example
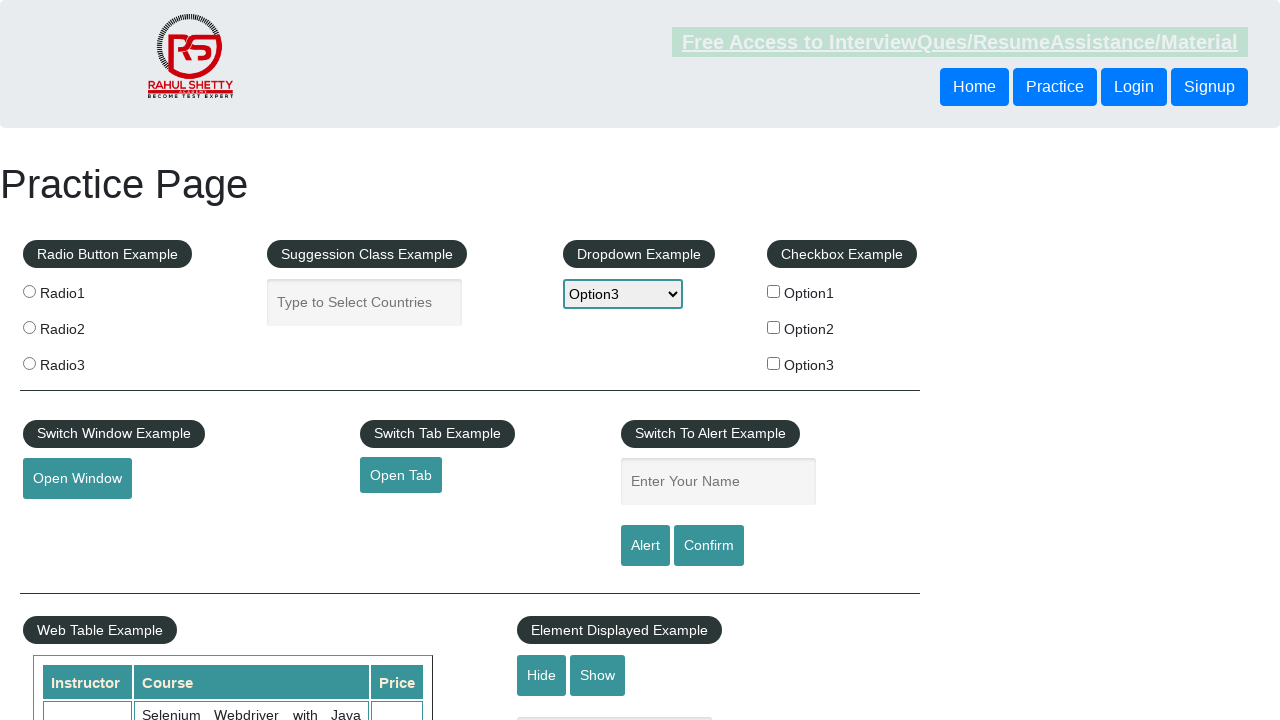

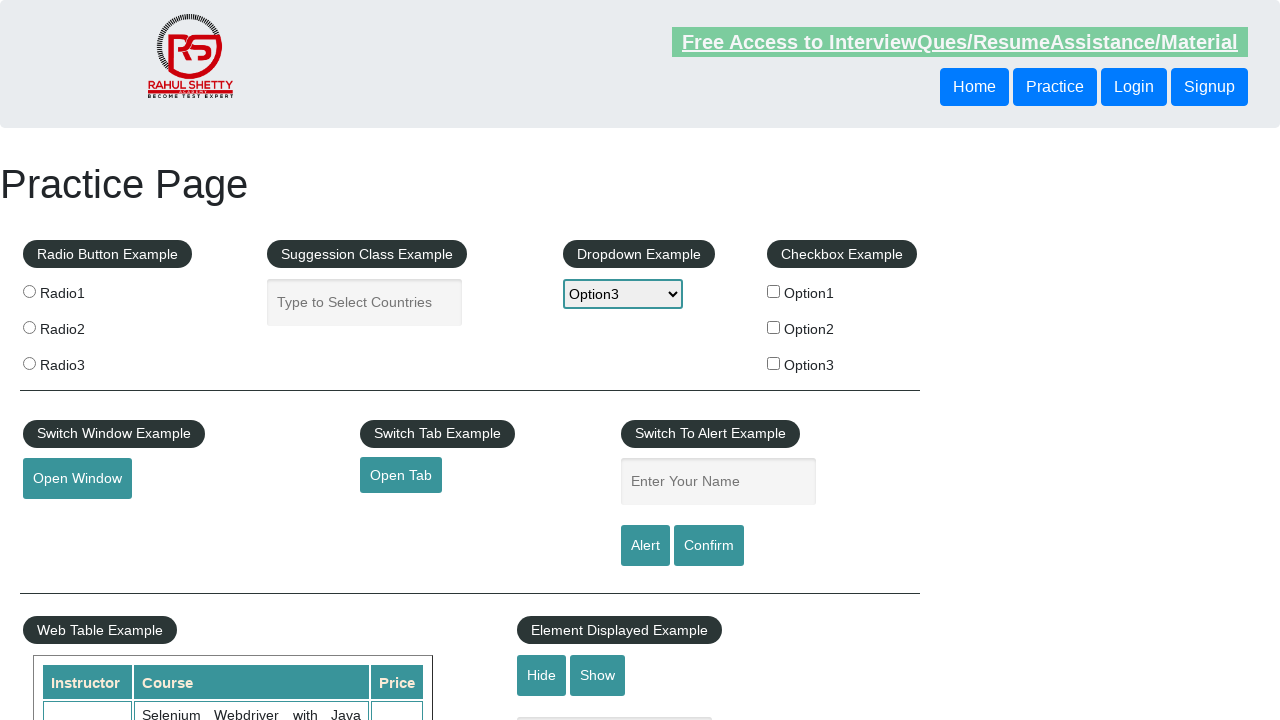